Tests that the registration form shows appropriate validation error messages when submitted with empty fields

Starting URL: https://alada.vn/tai-khoan/dang-ky.html

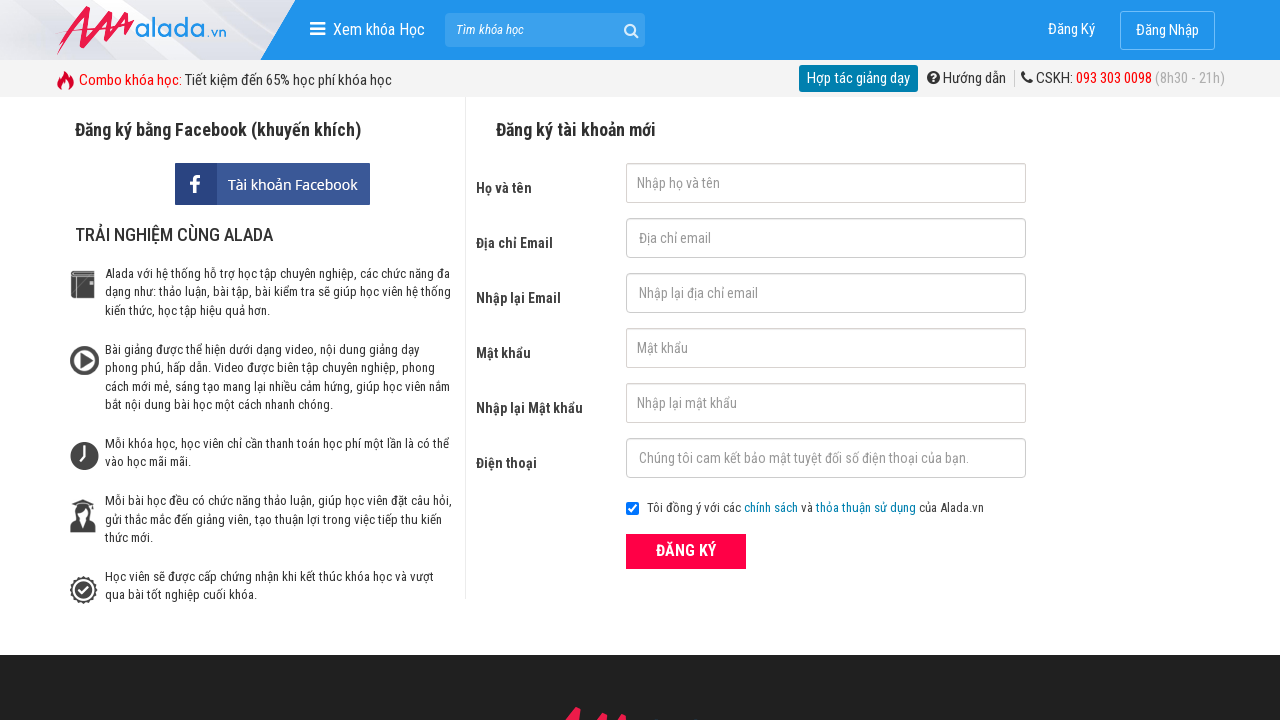

Cleared first name field on #txtFirstname
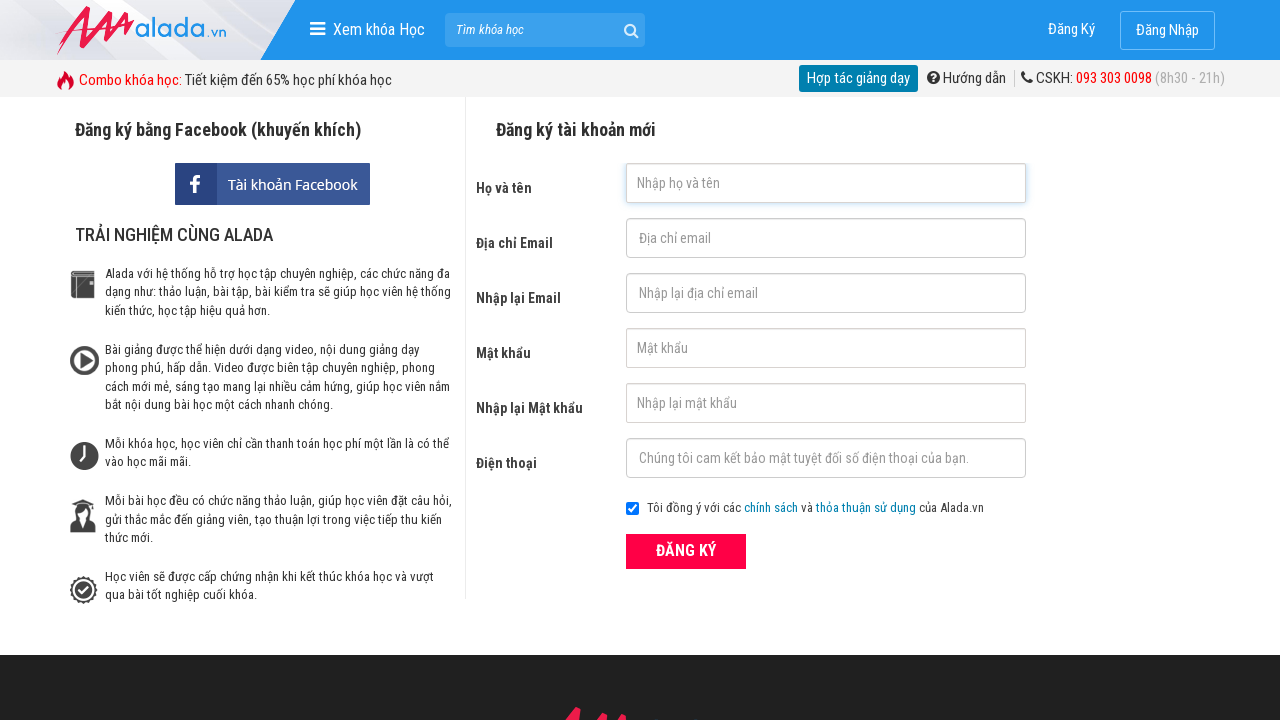

Cleared email field on #txtEmail
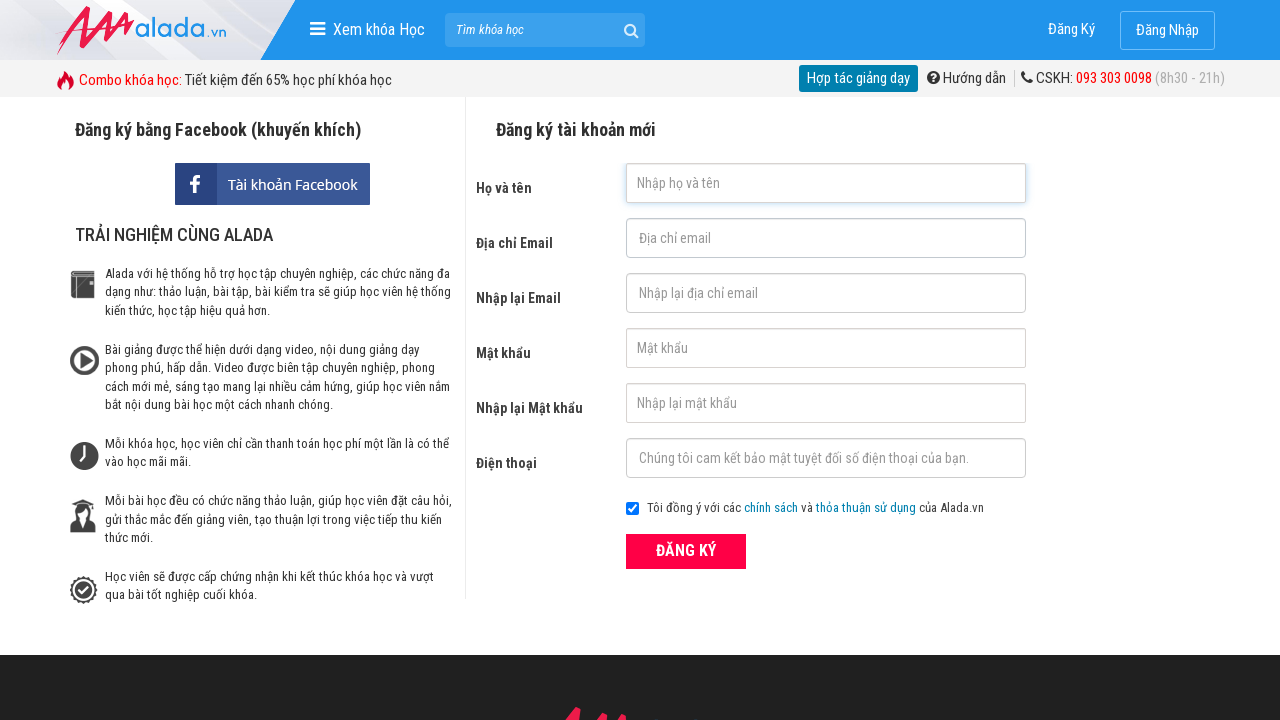

Cleared confirm email field on #txtCEmail
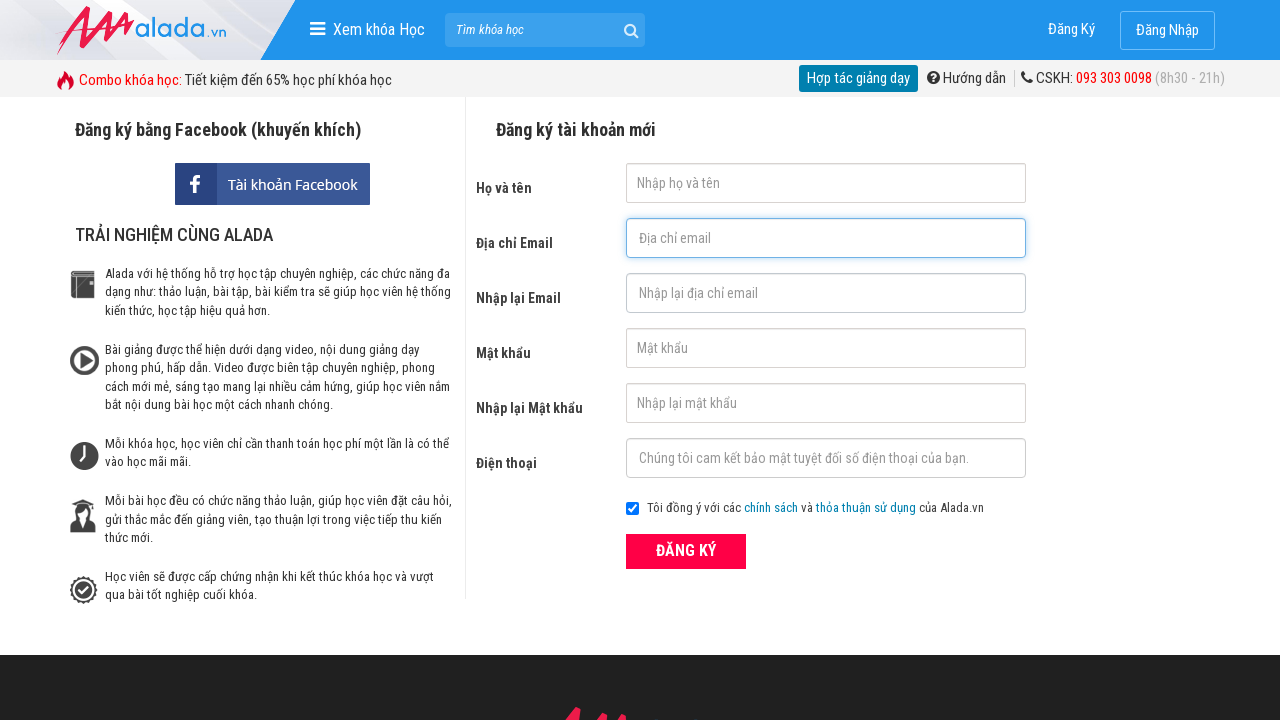

Cleared password field on #txtPassword
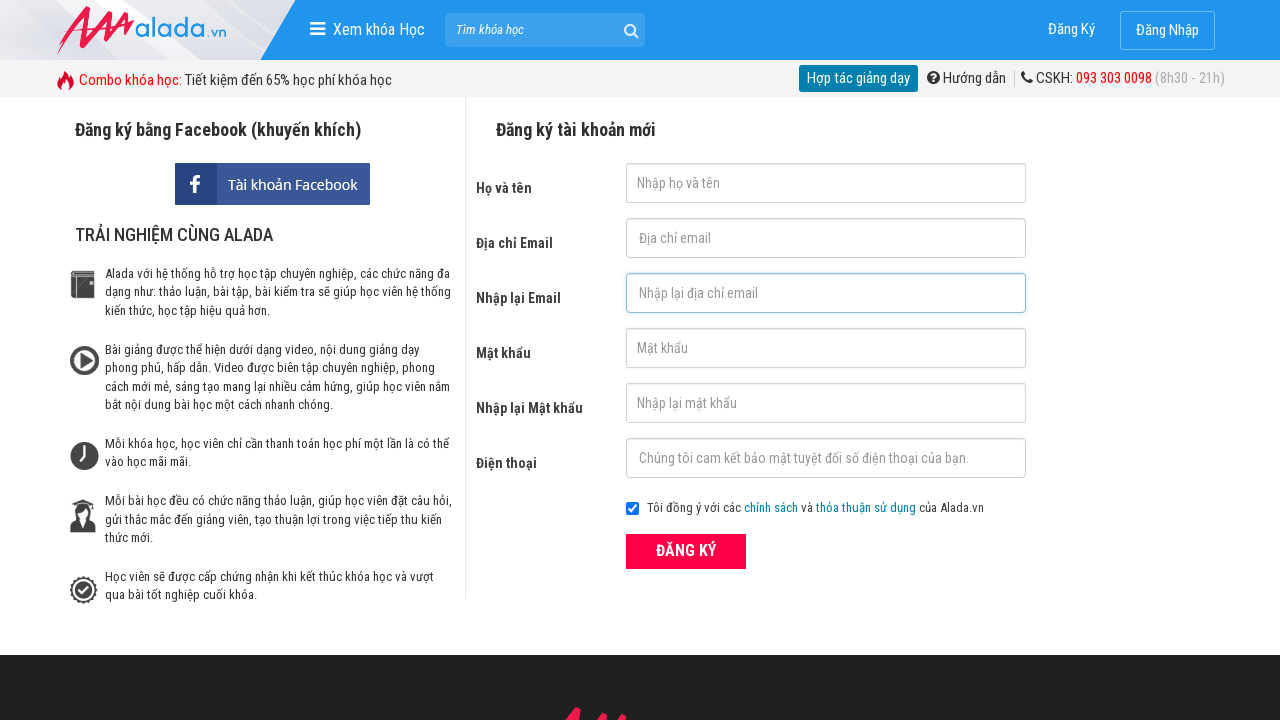

Cleared confirm password field on #txtCPassword
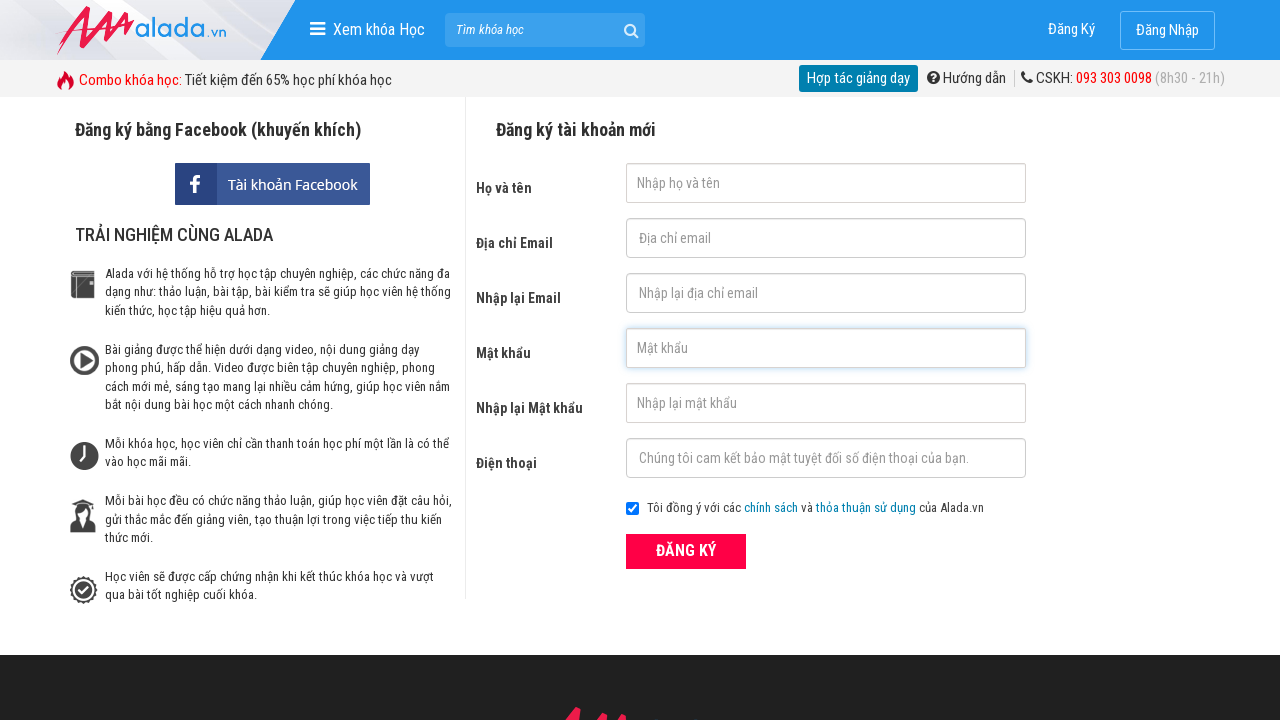

Cleared phone field on #txtPhone
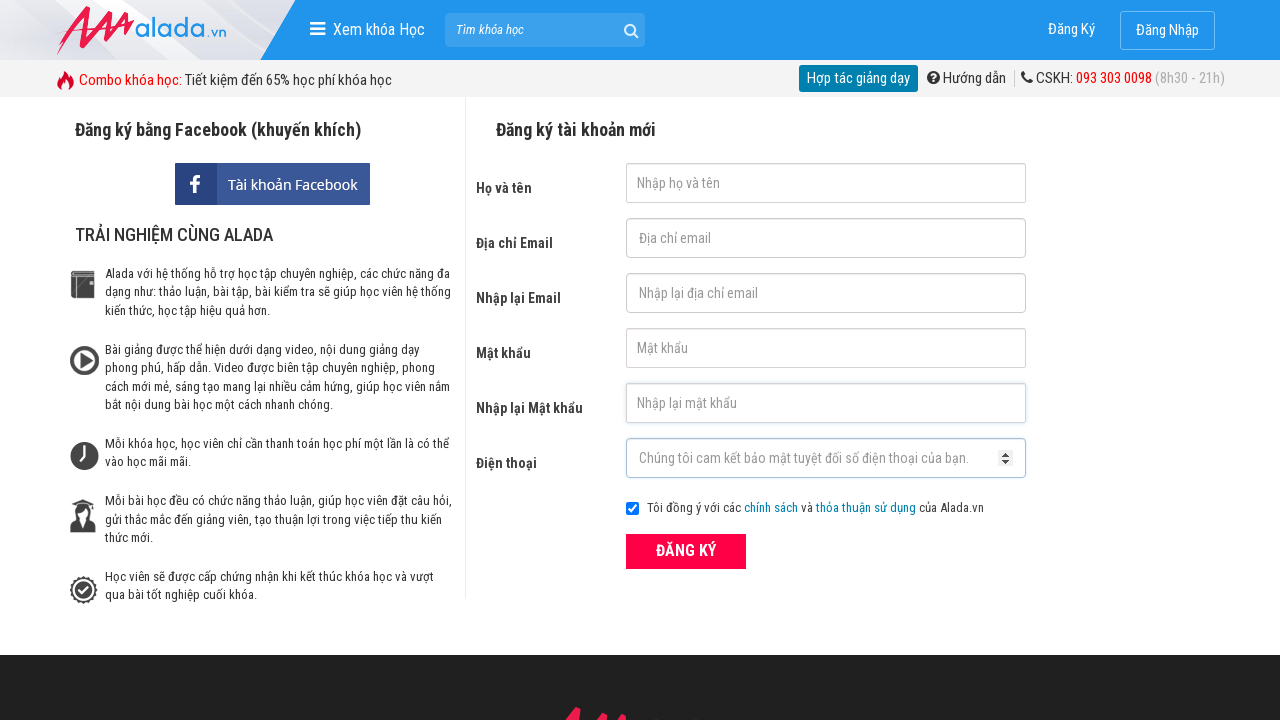

Clicked ĐĂNG KÝ (Register) button to submit empty form at (686, 551) on xpath=//button[text()='ĐĂNG KÝ' and @type='submit']
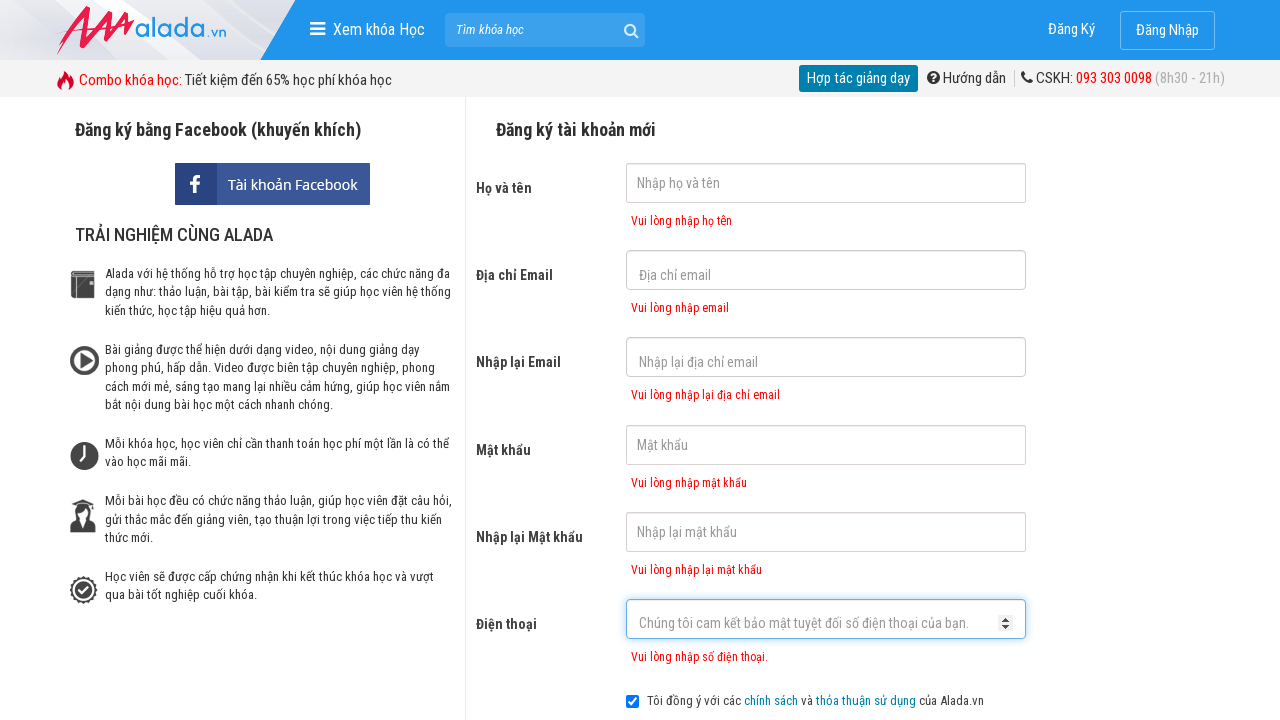

First name validation error message appeared
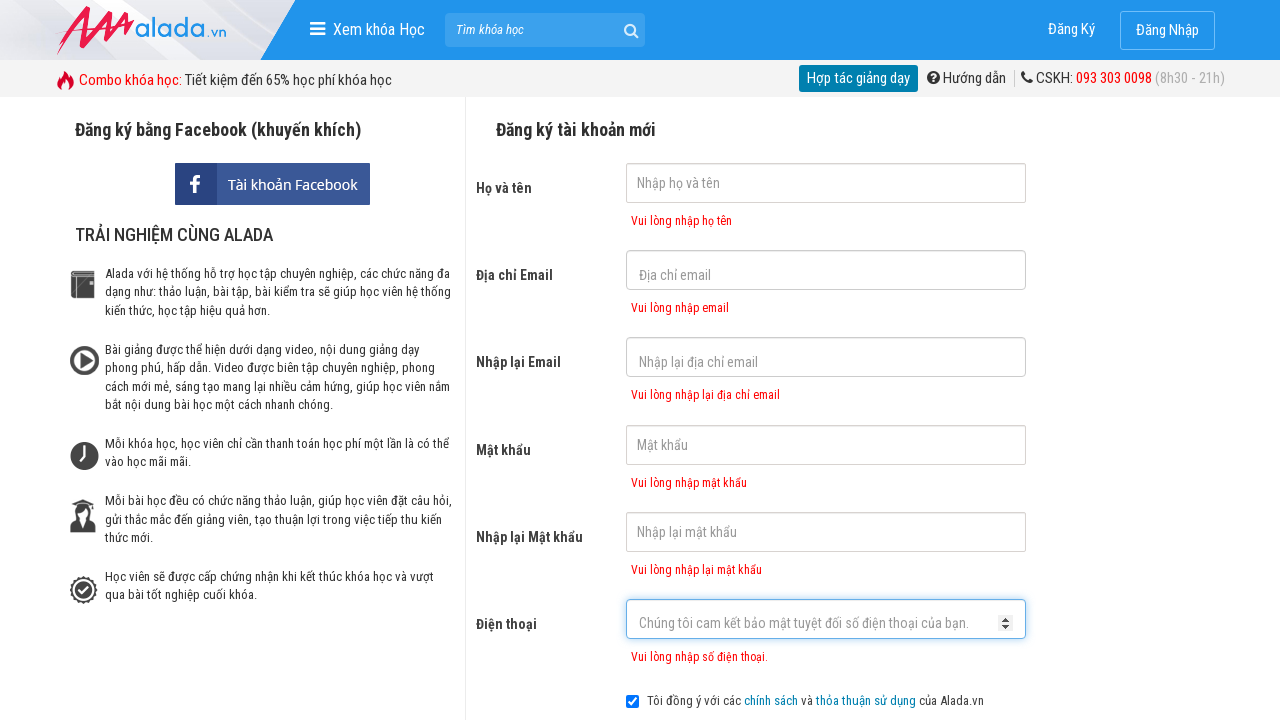

Email validation error message appeared
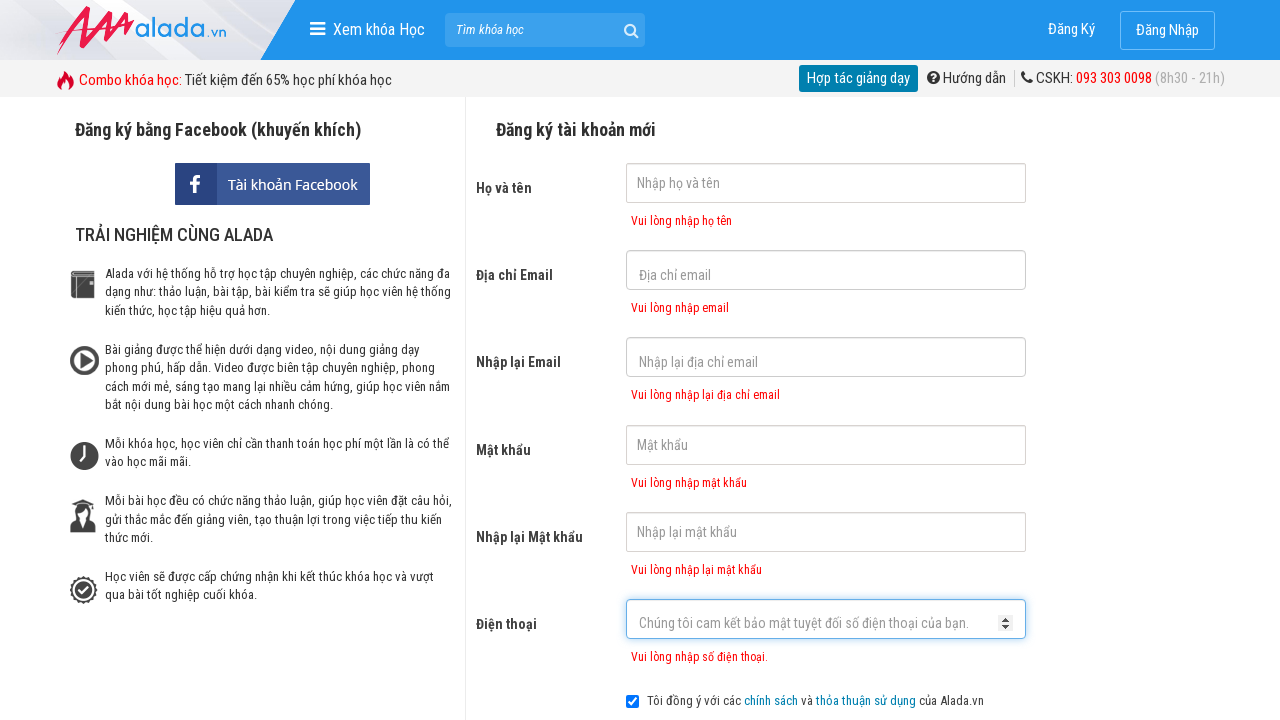

Confirm email validation error message appeared
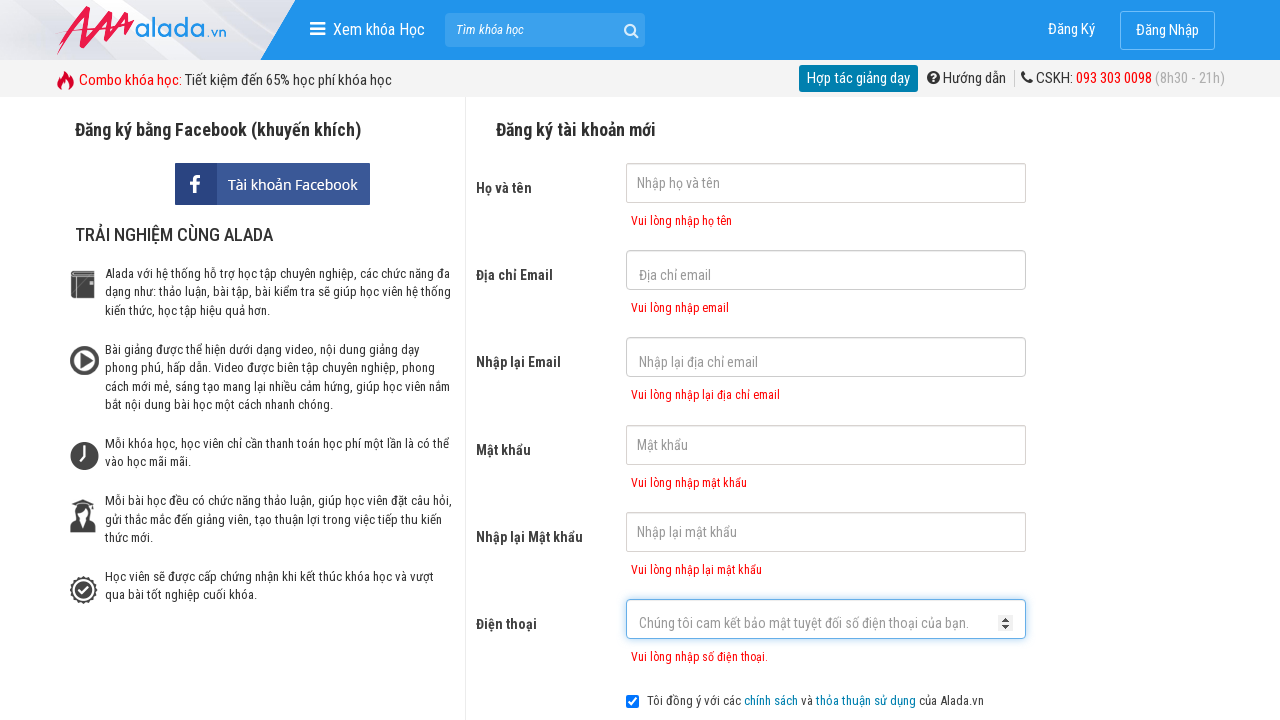

Password validation error message appeared
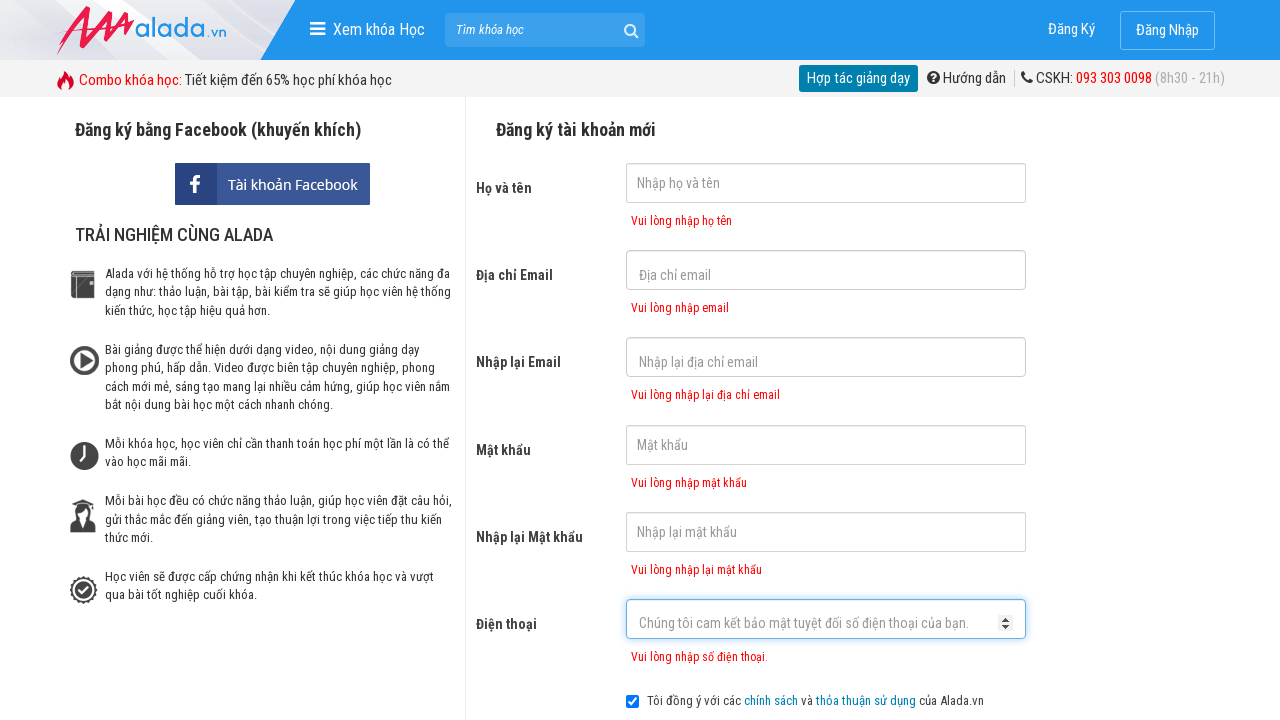

Confirm password validation error message appeared
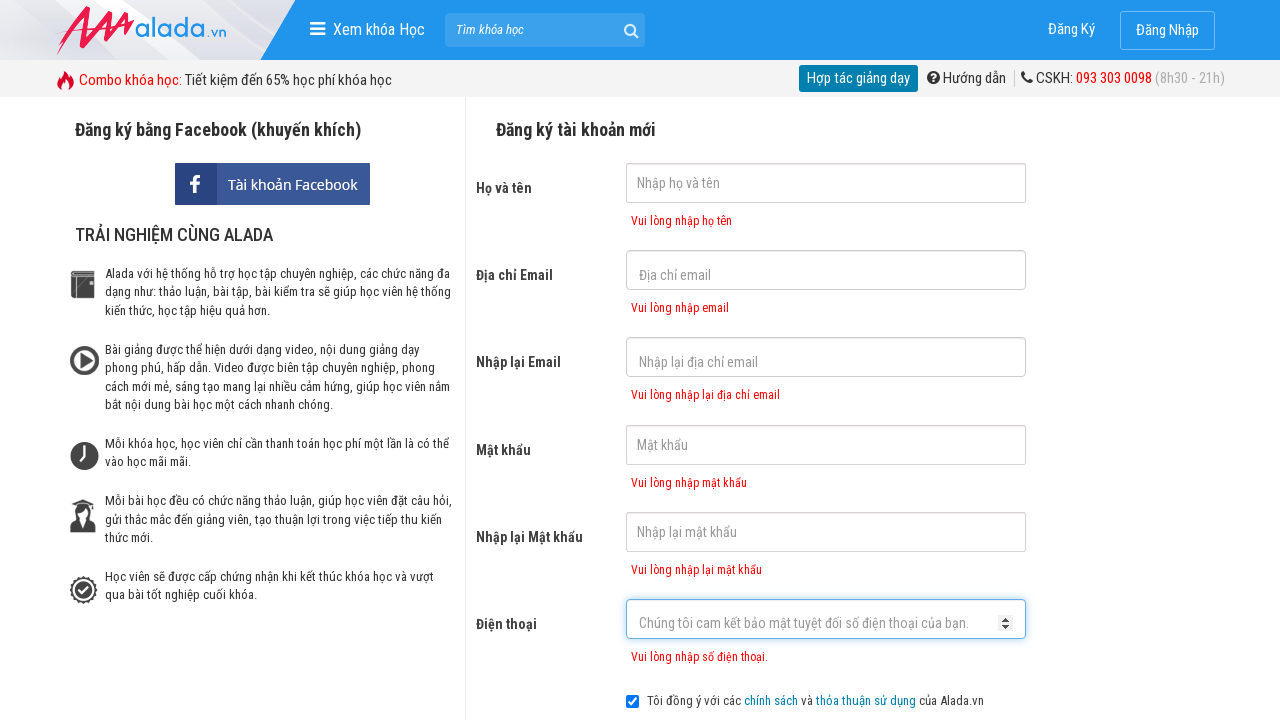

Phone validation error message appeared
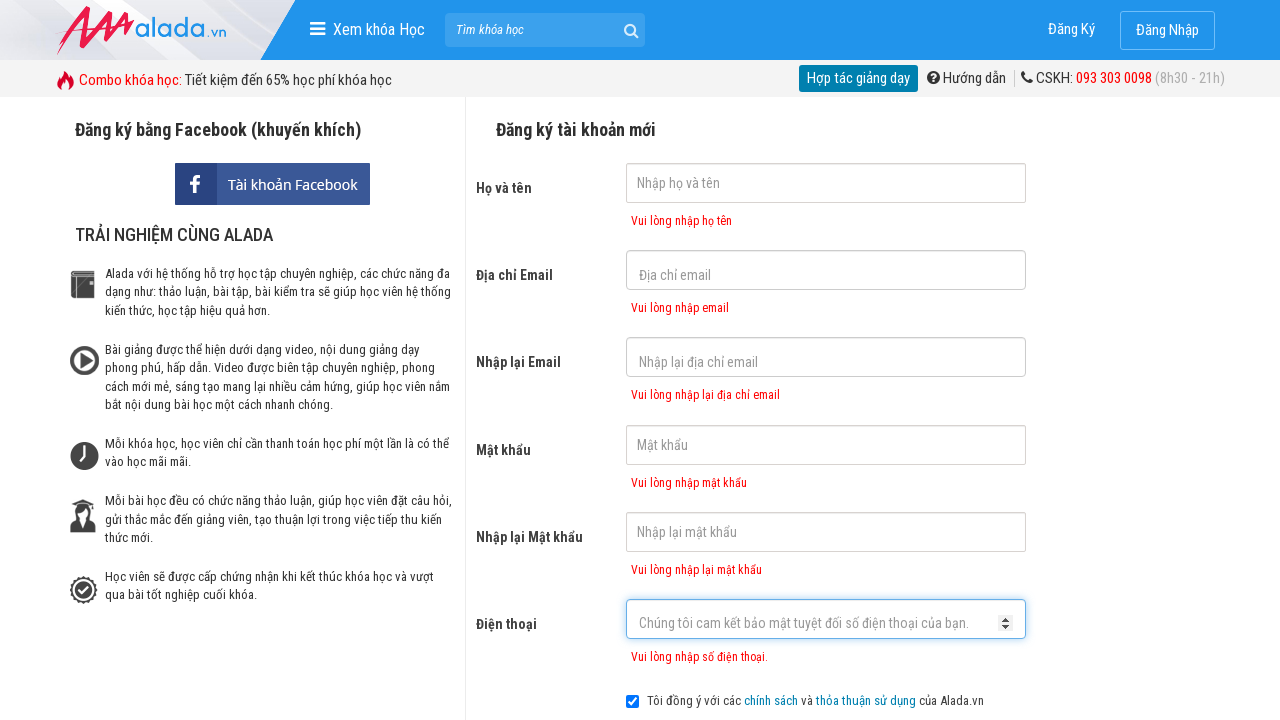

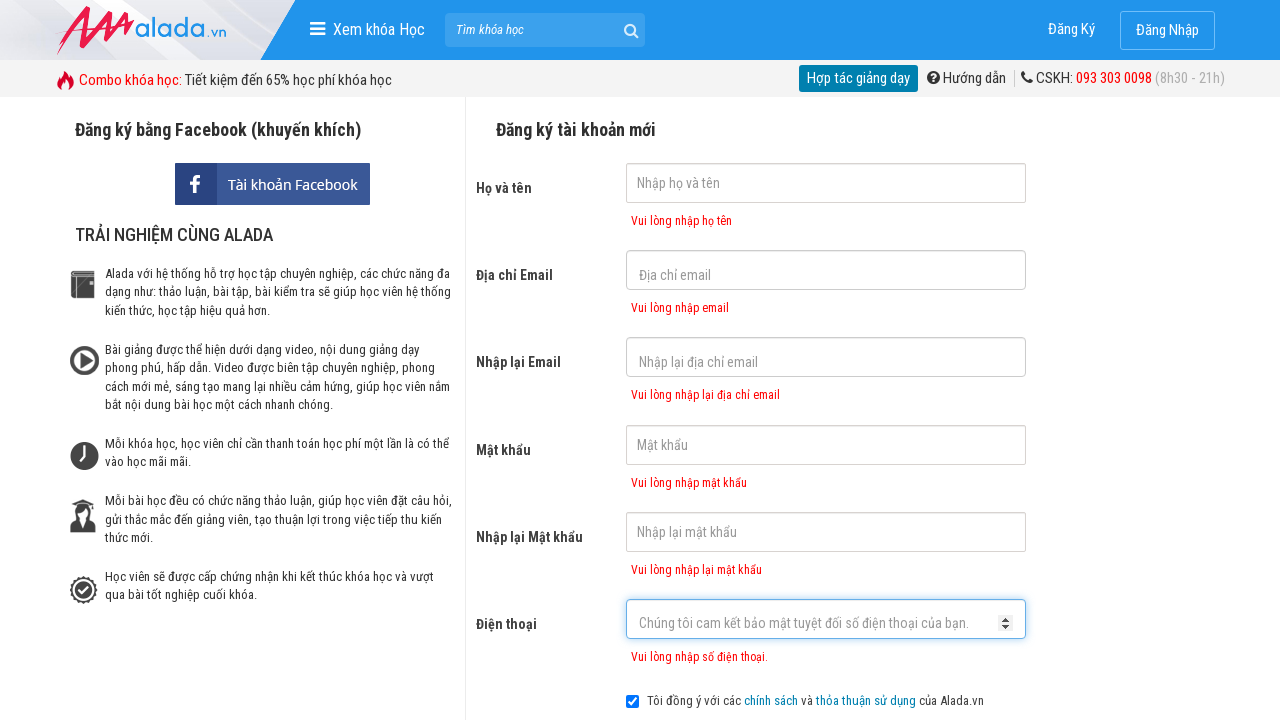